Tests drag and drop functionality on jQueryUI demo page by navigating to the Droppable demo, switching to an iframe, and dragging an element into a drop zone.

Starting URL: https://jqueryui.com/demos/

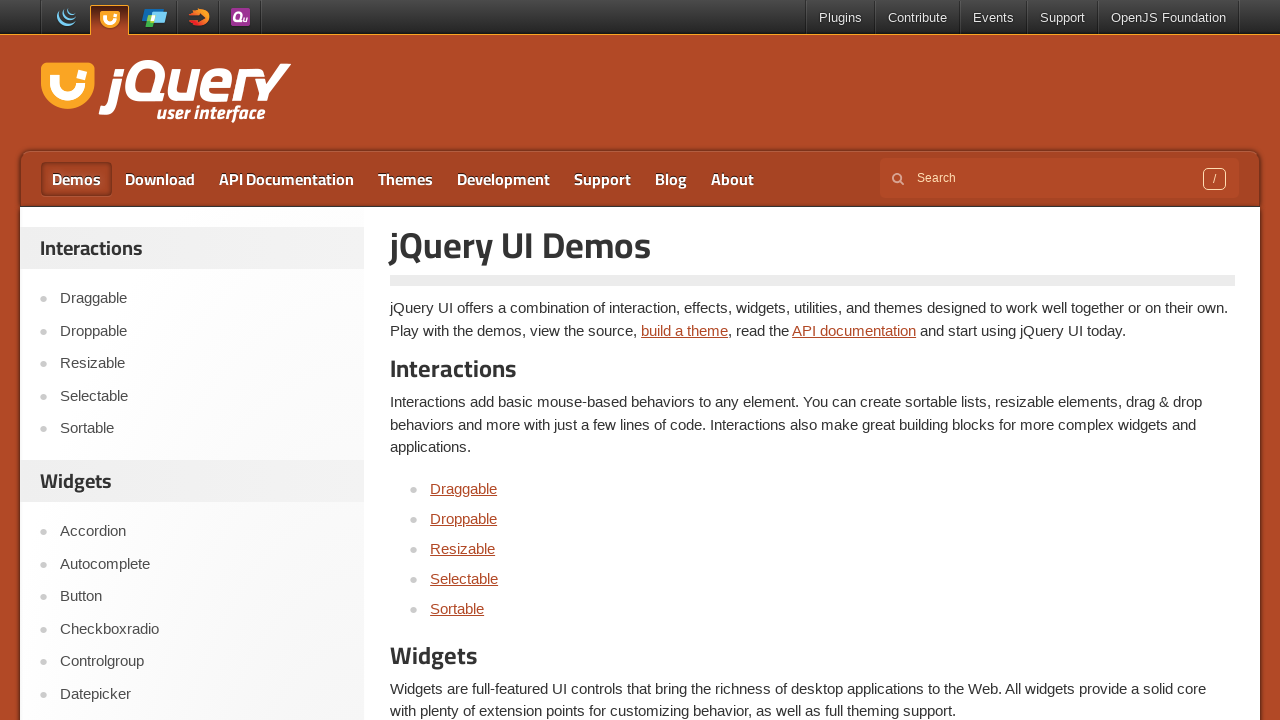

Set viewport size to 1920x1080
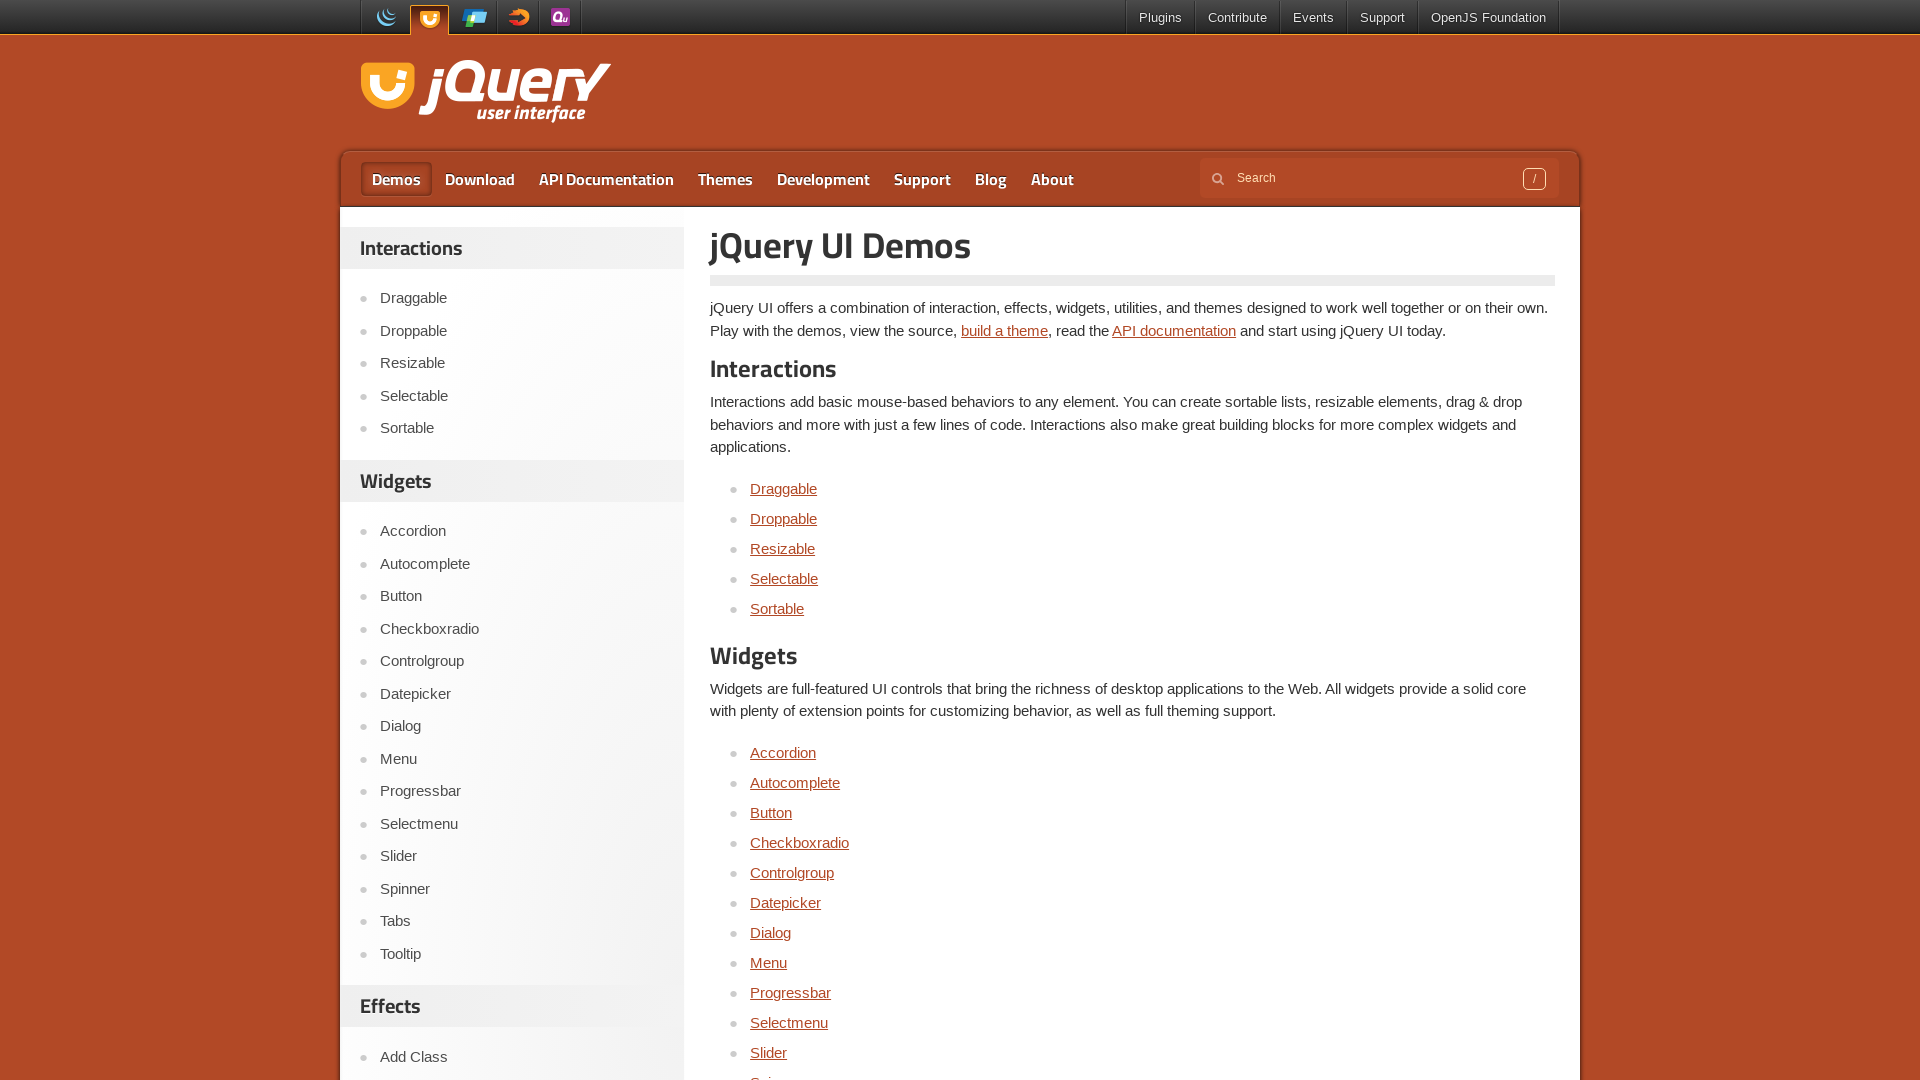

Clicked on Droppable demo link at (784, 518) on xpath=//*[@id='content']/ul[1]/li[2]/a
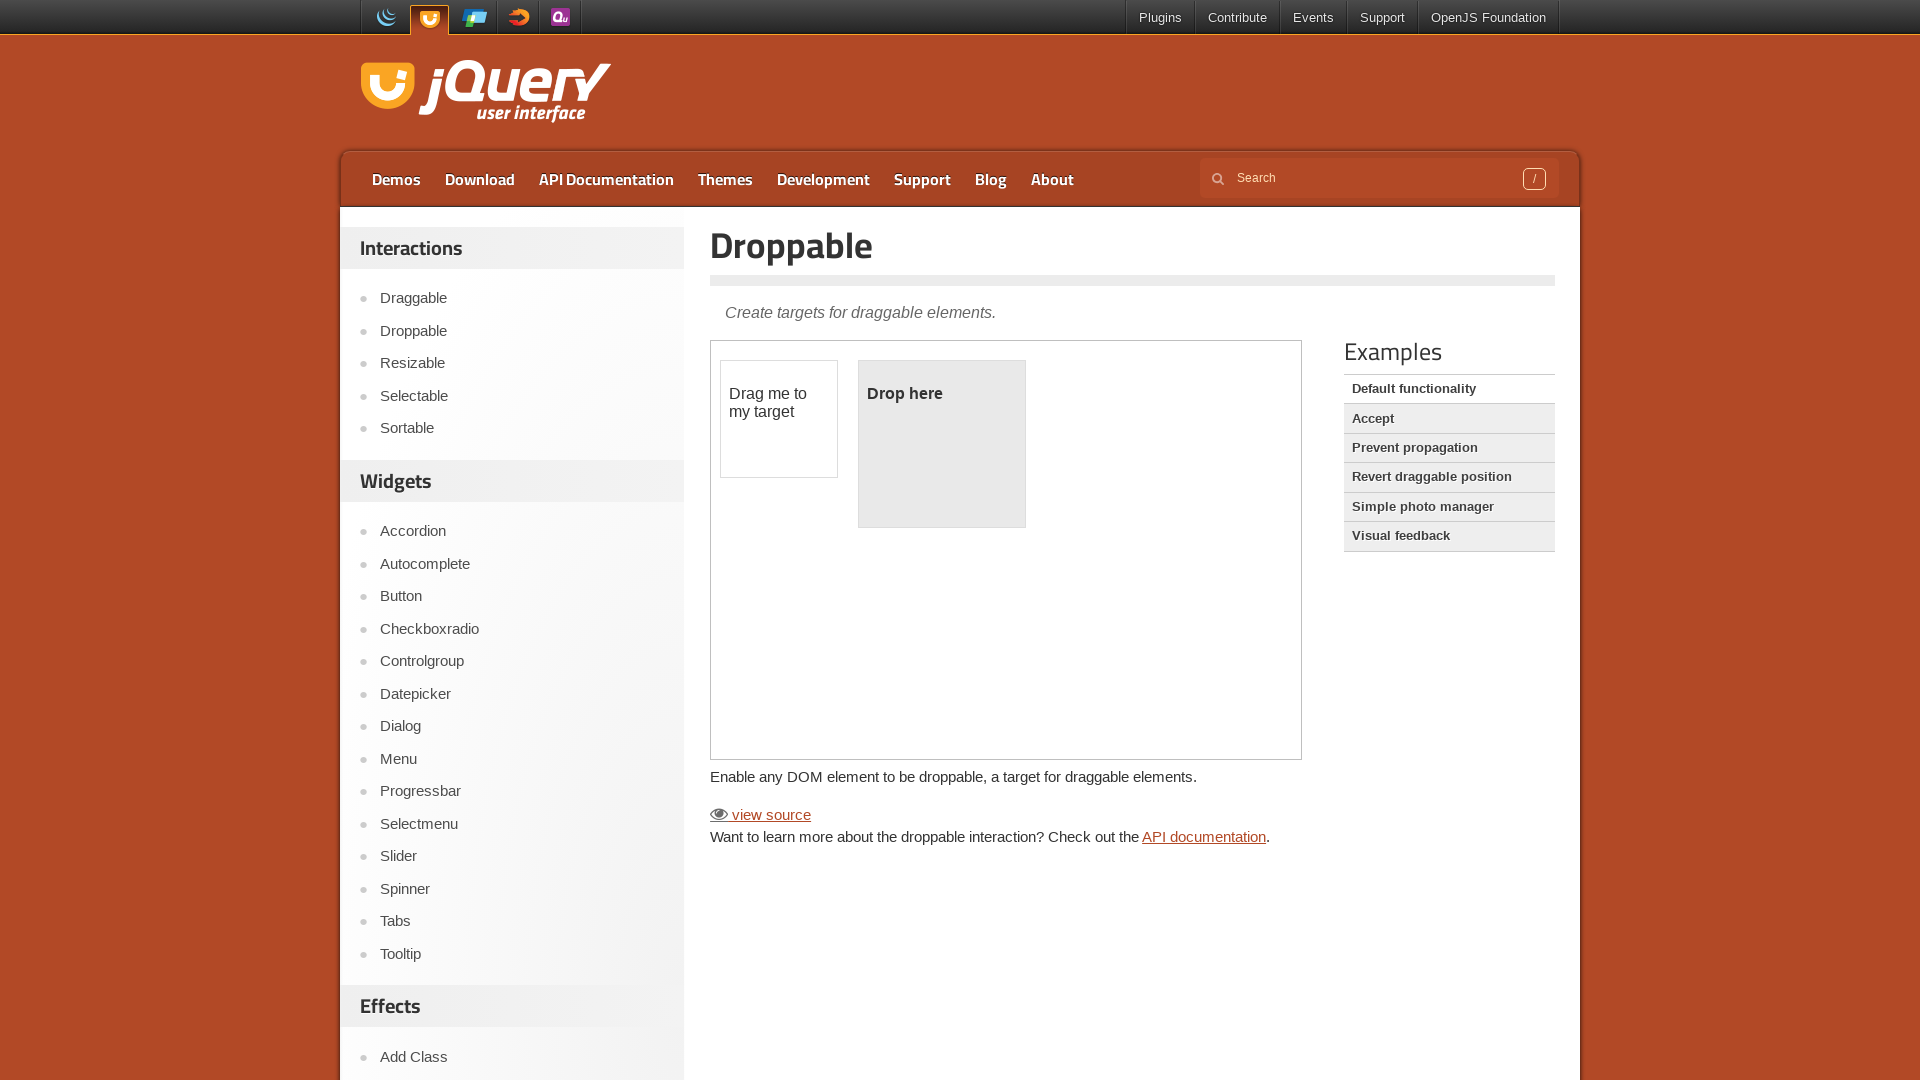

Located and switched to demo iframe
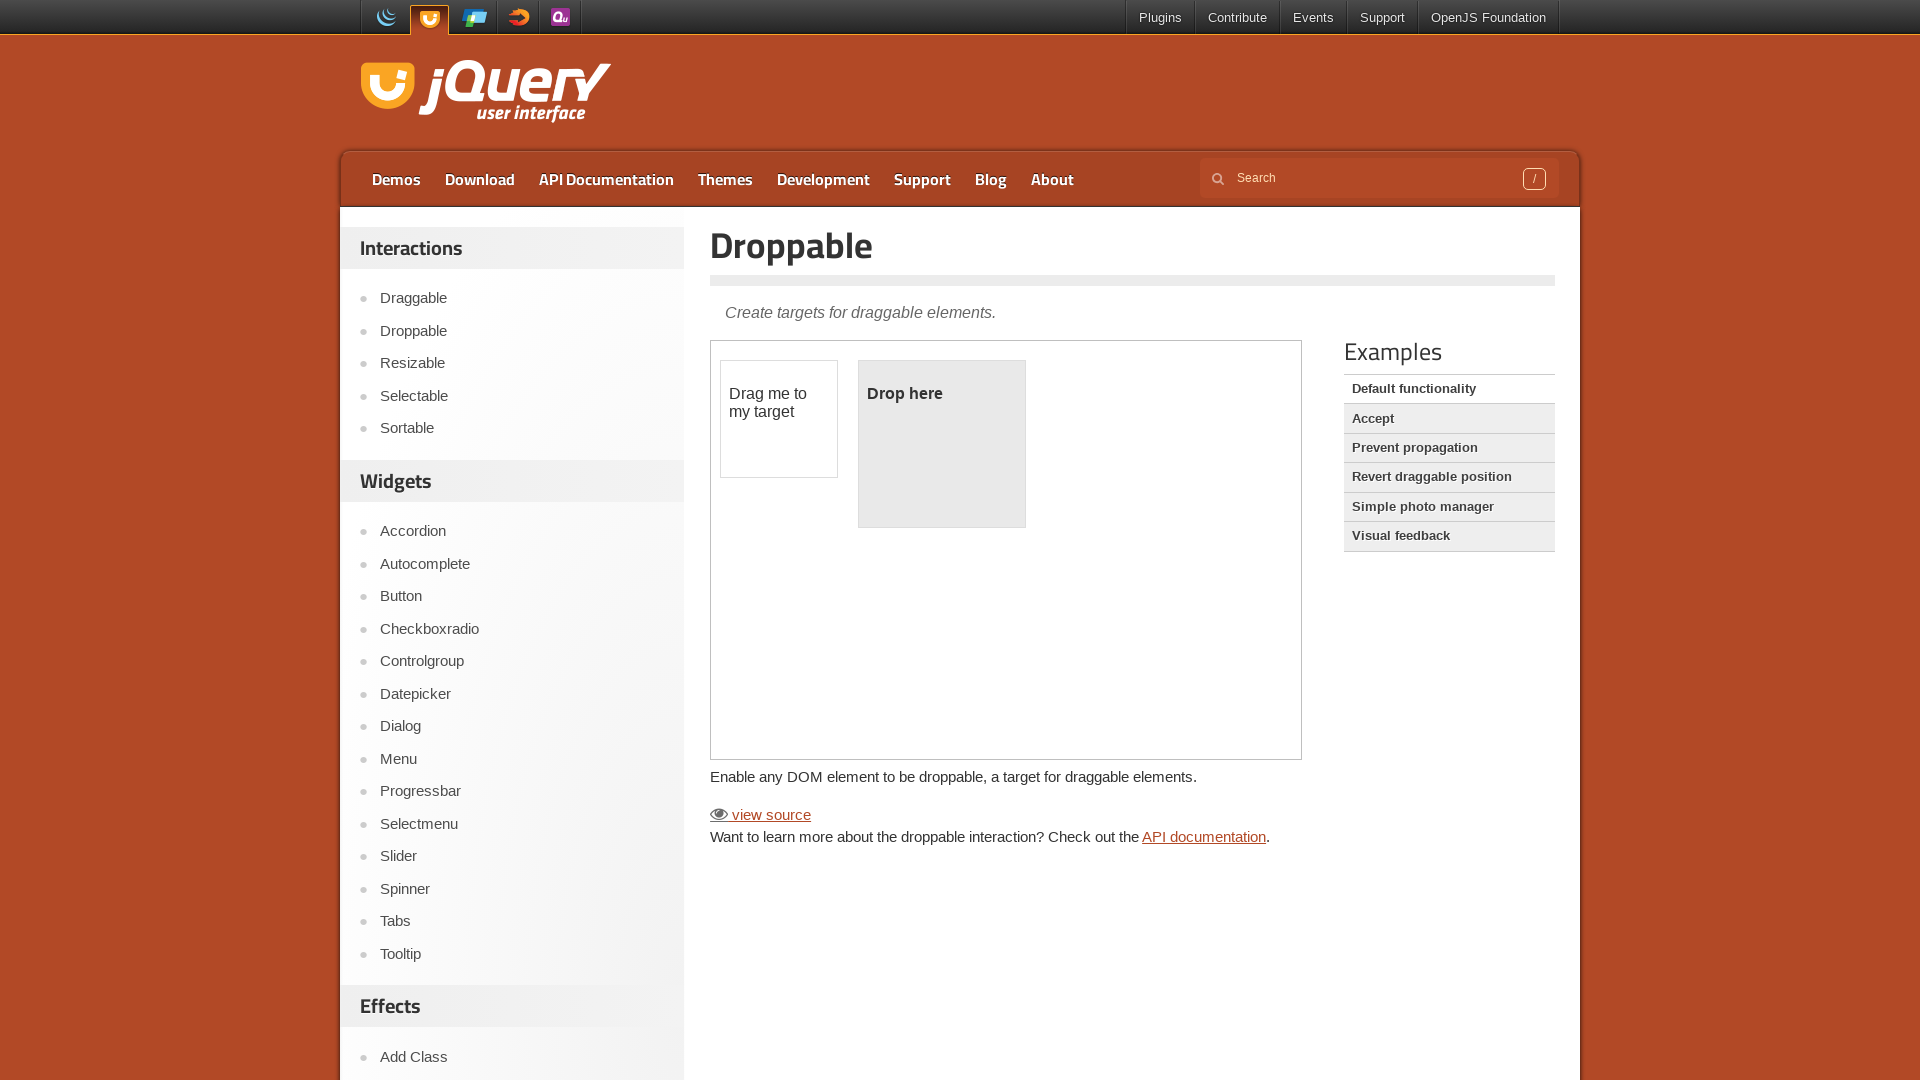

Draggable element is visible and ready
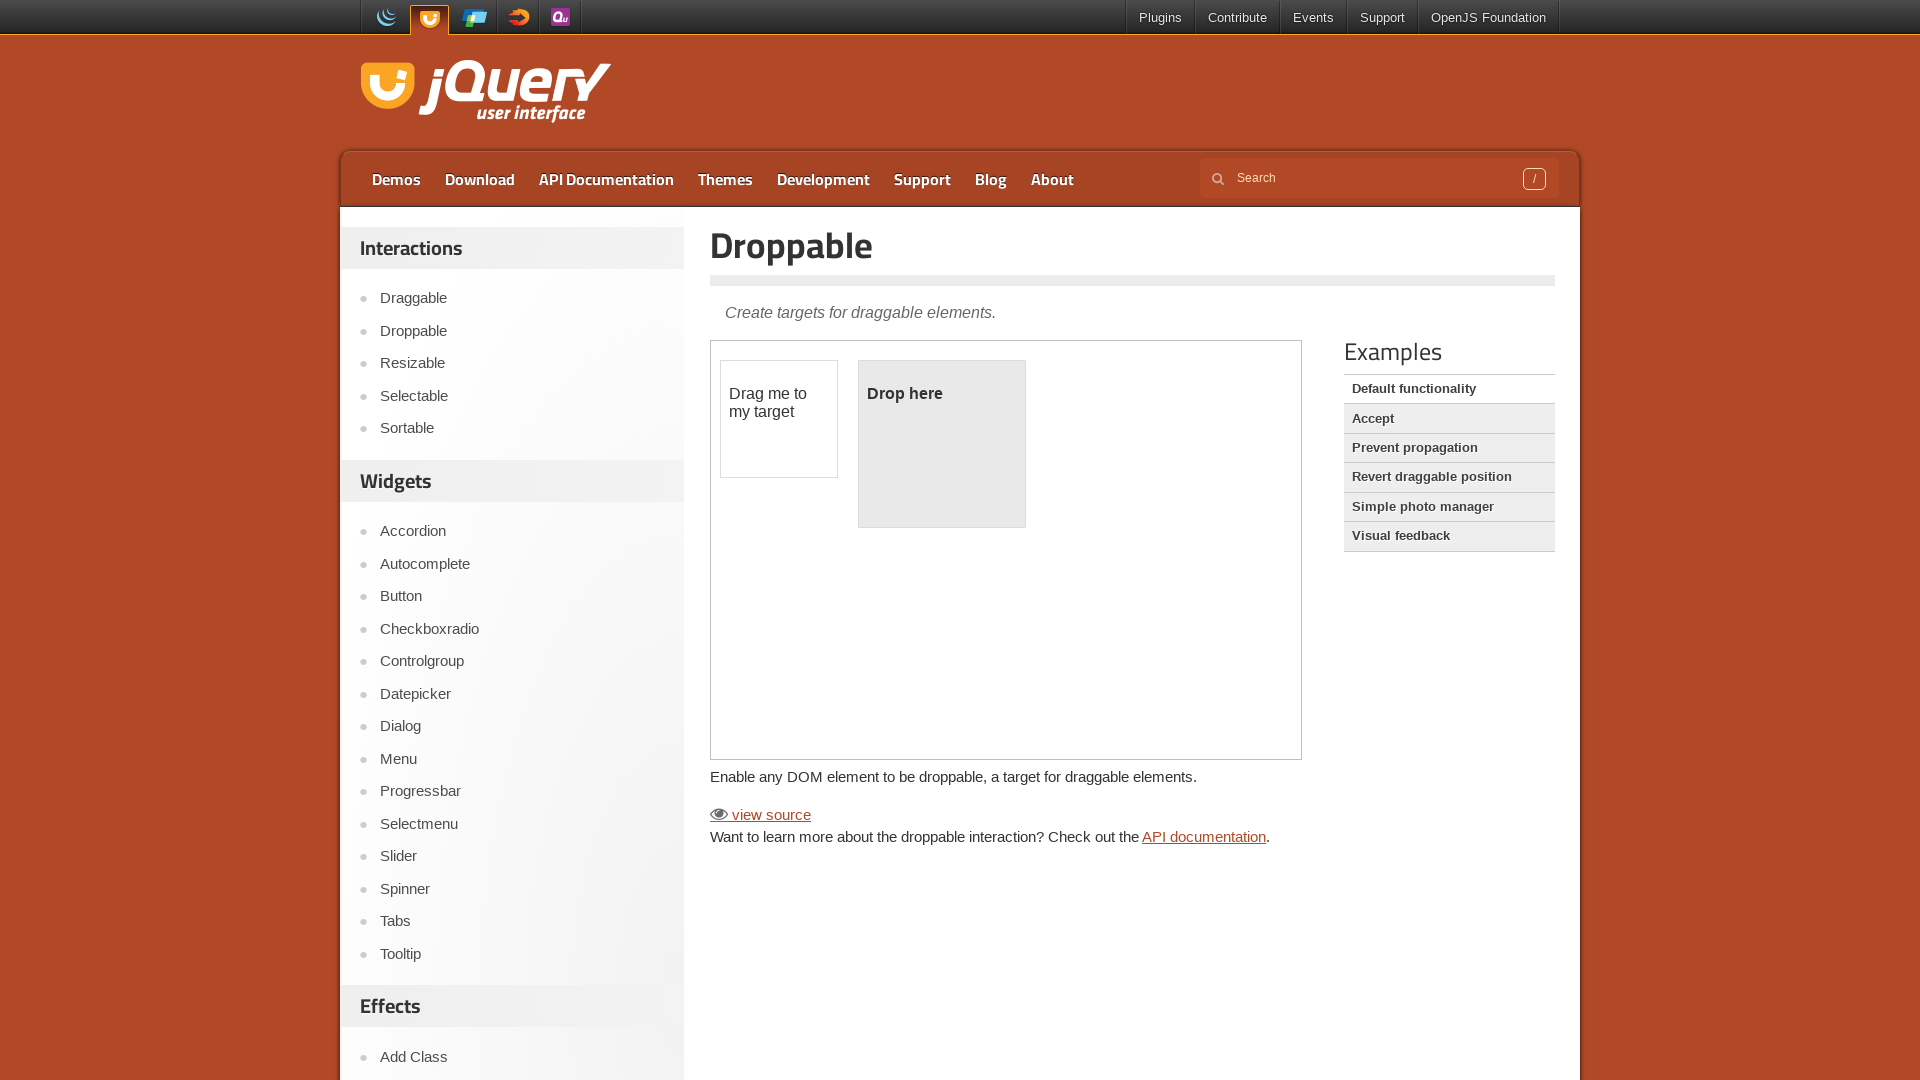

Droppable element is visible and ready
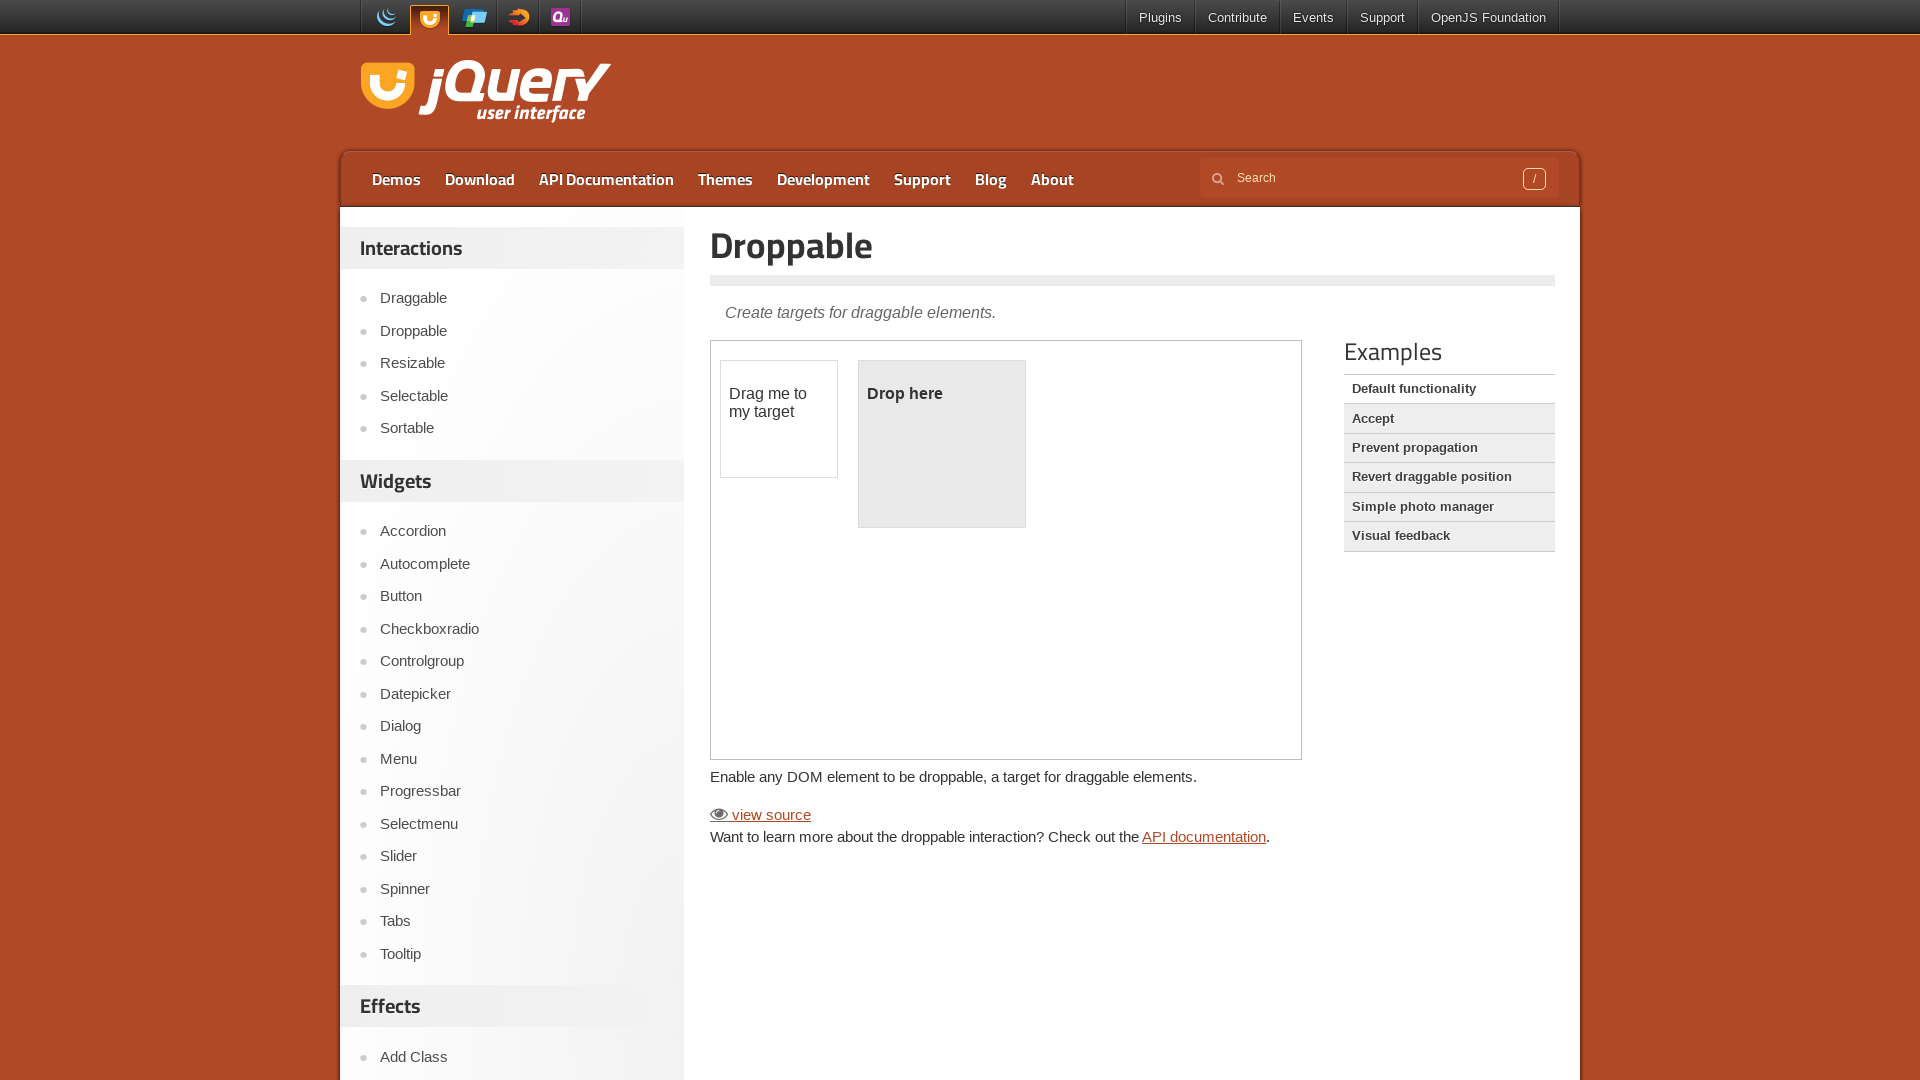

Dragged draggable element to droppable zone at (942, 444)
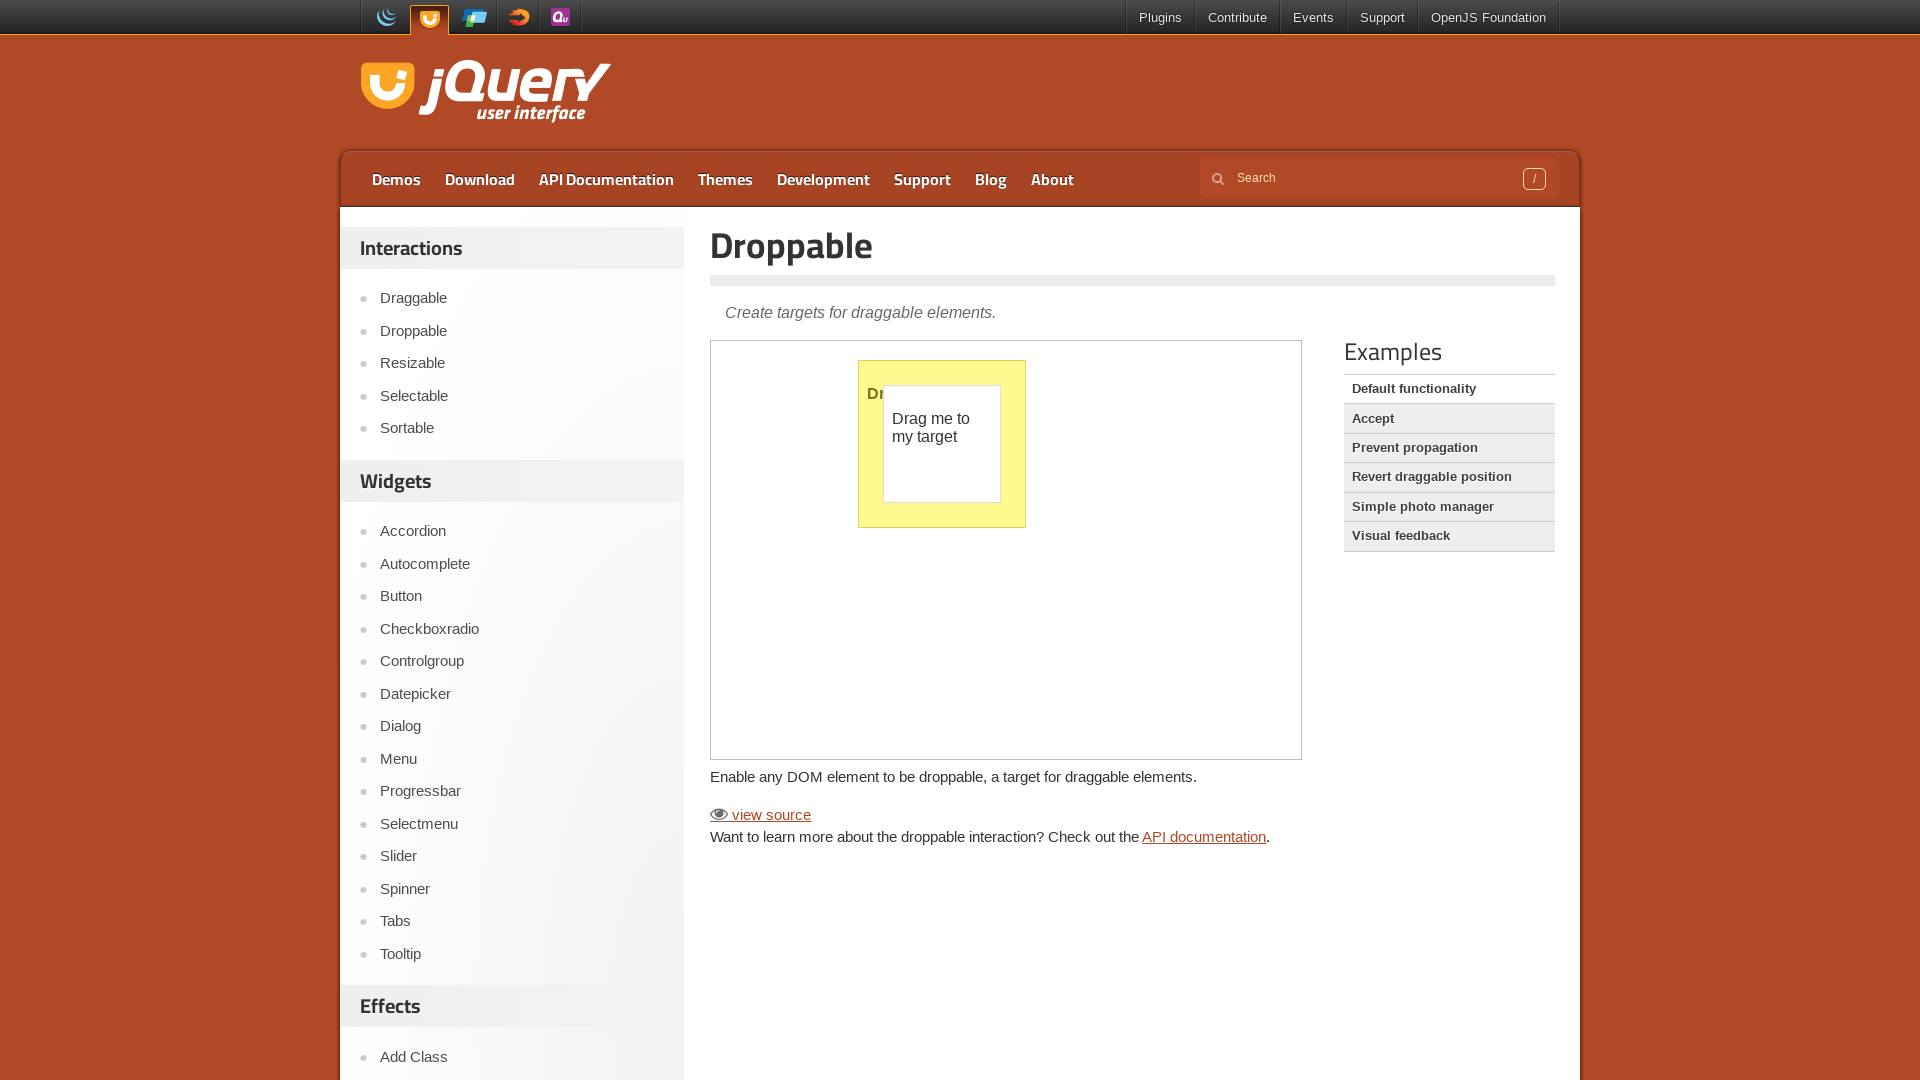

Verified that droppable element contains 'Dropped!' text
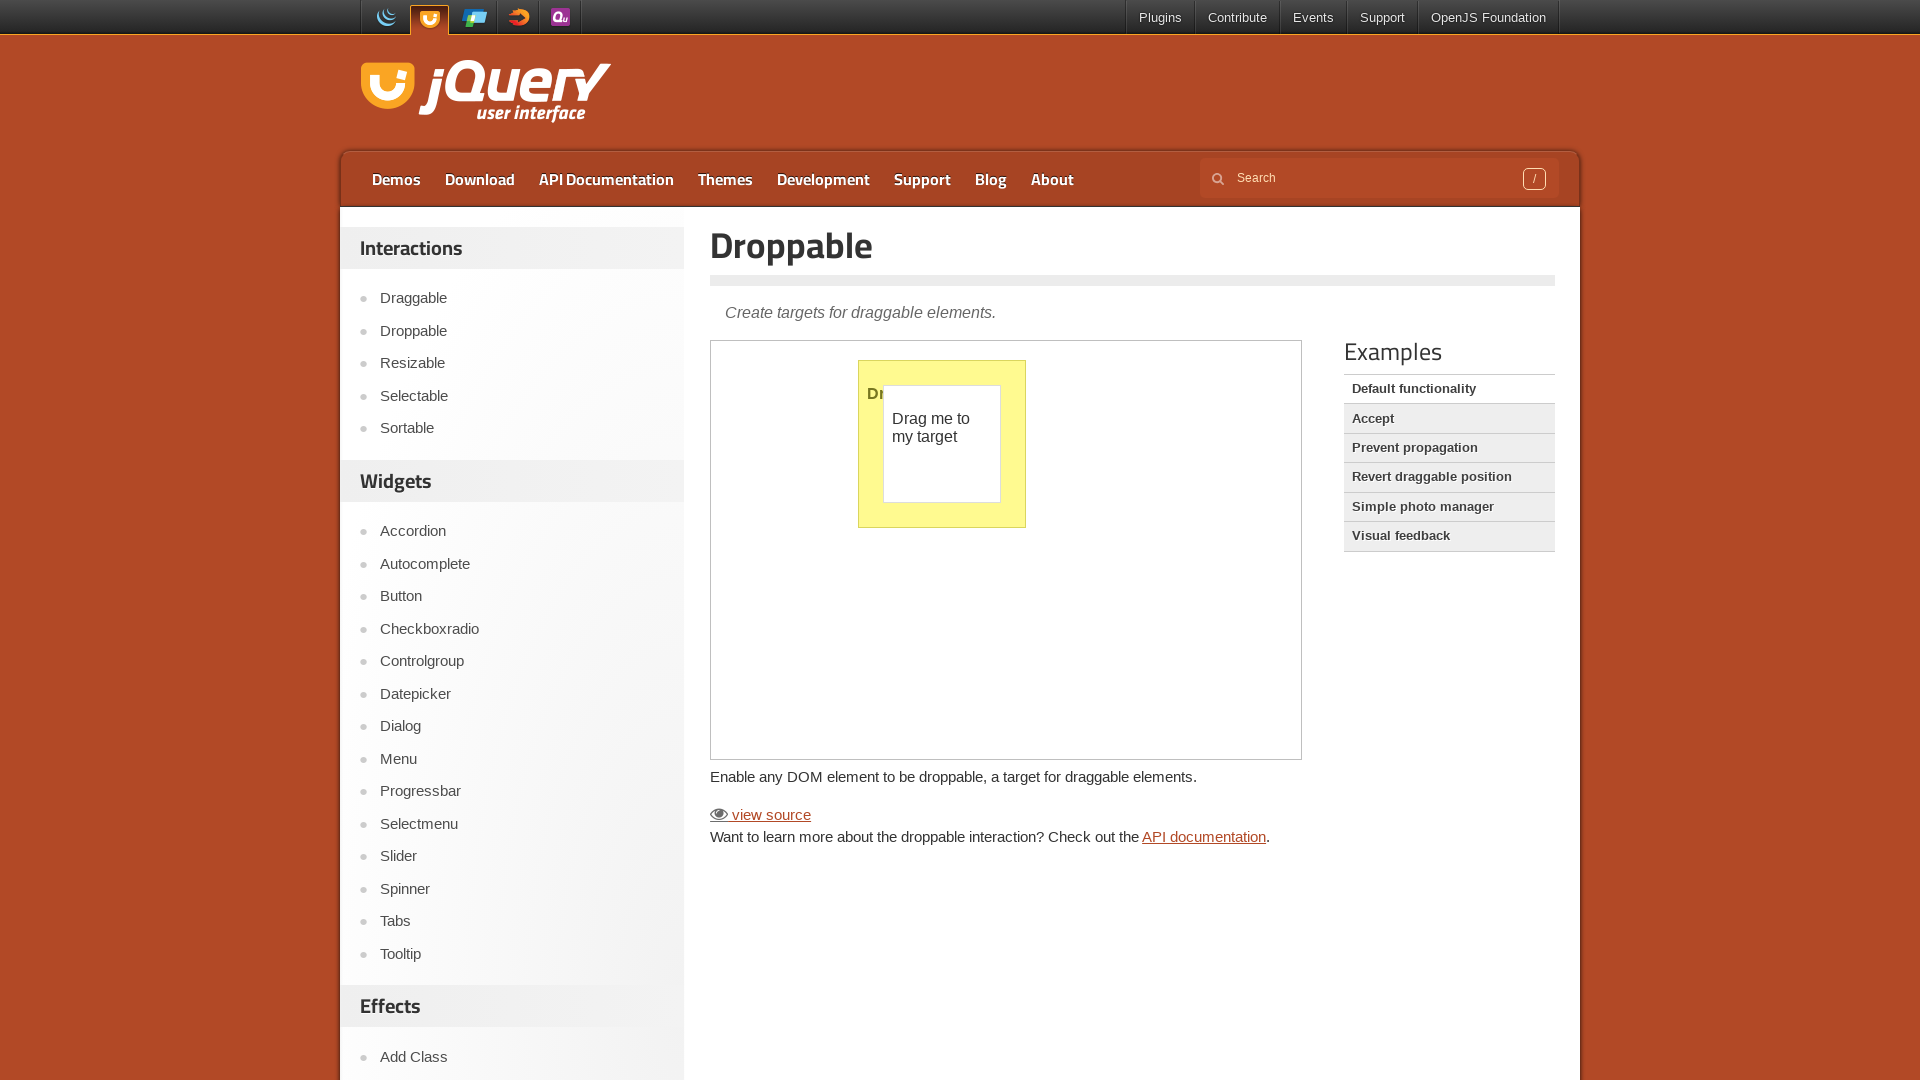

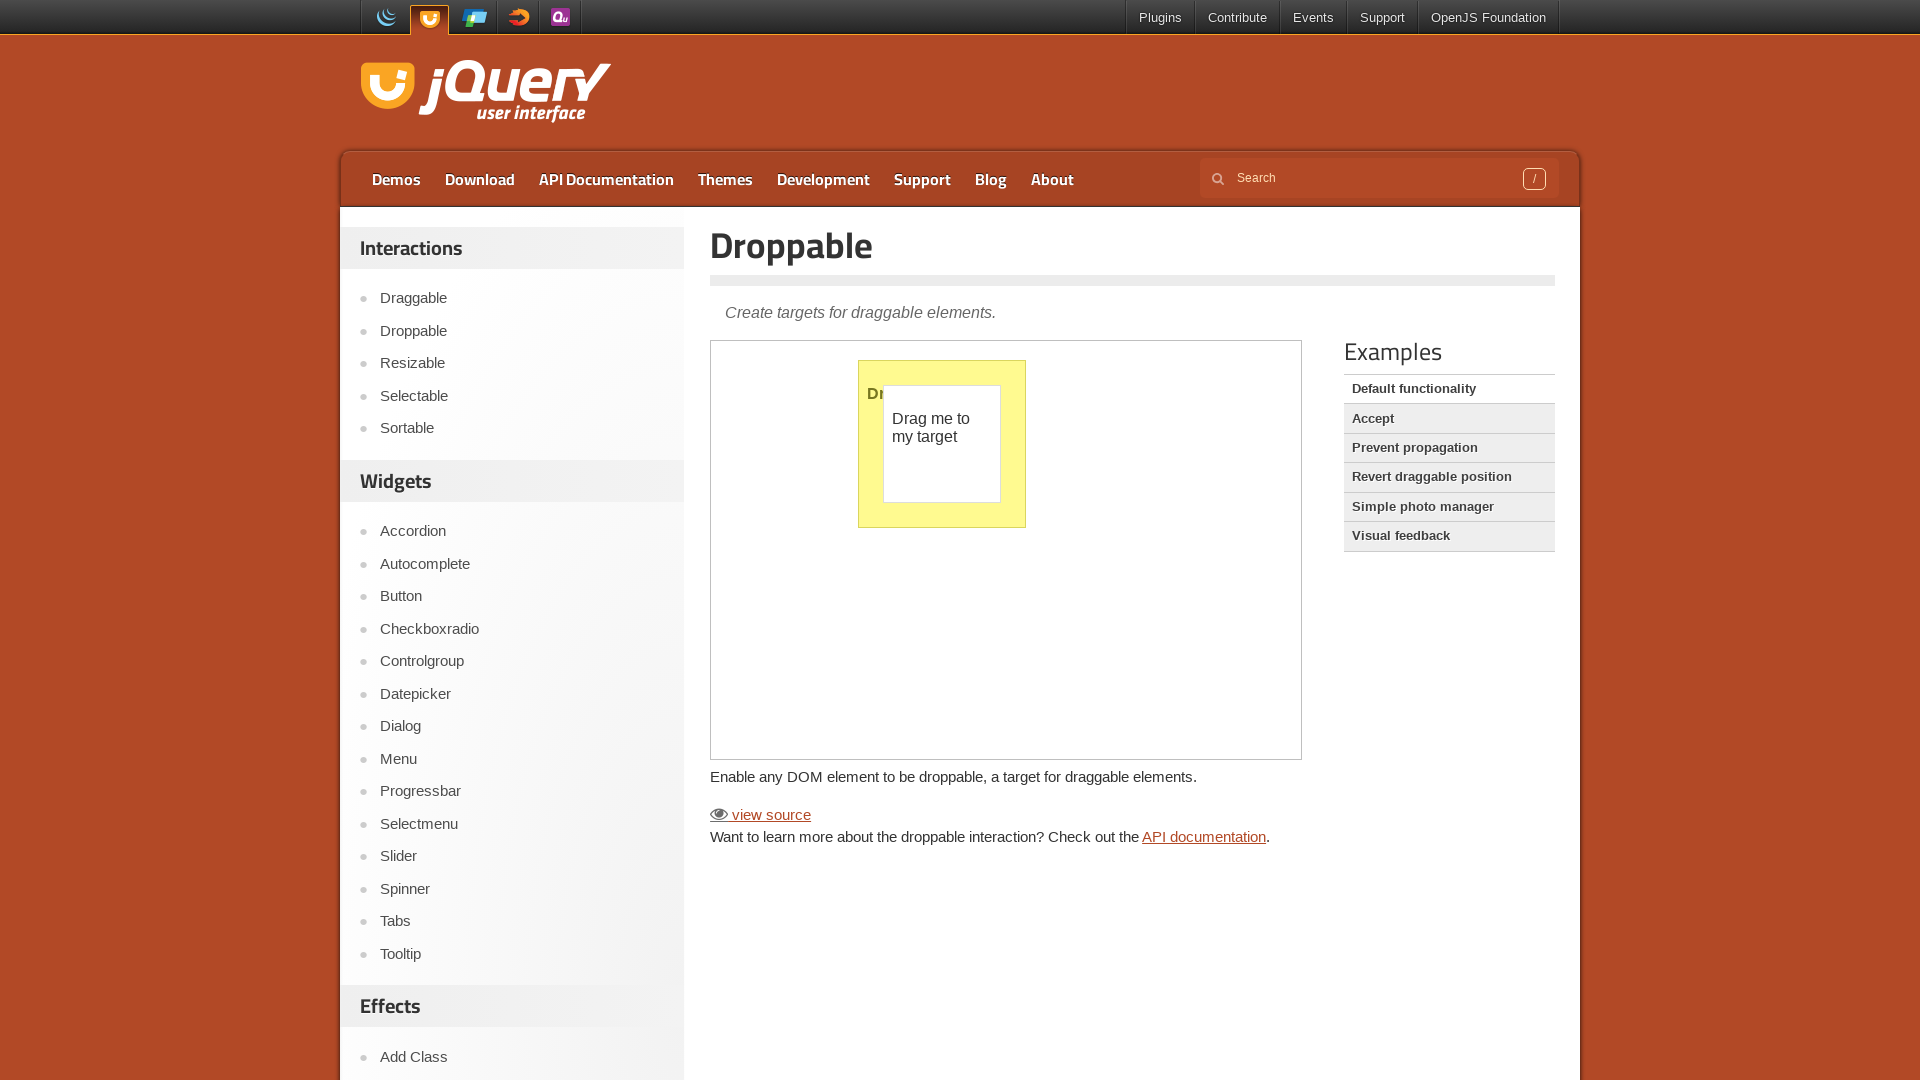